Tests a slow calculator by setting a delay value, performing an addition operation (7 + 8), and verifying the result displays correctly after the delay.

Starting URL: https://bonigarcia.dev/selenium-webdriver-java/slow-calculator.html

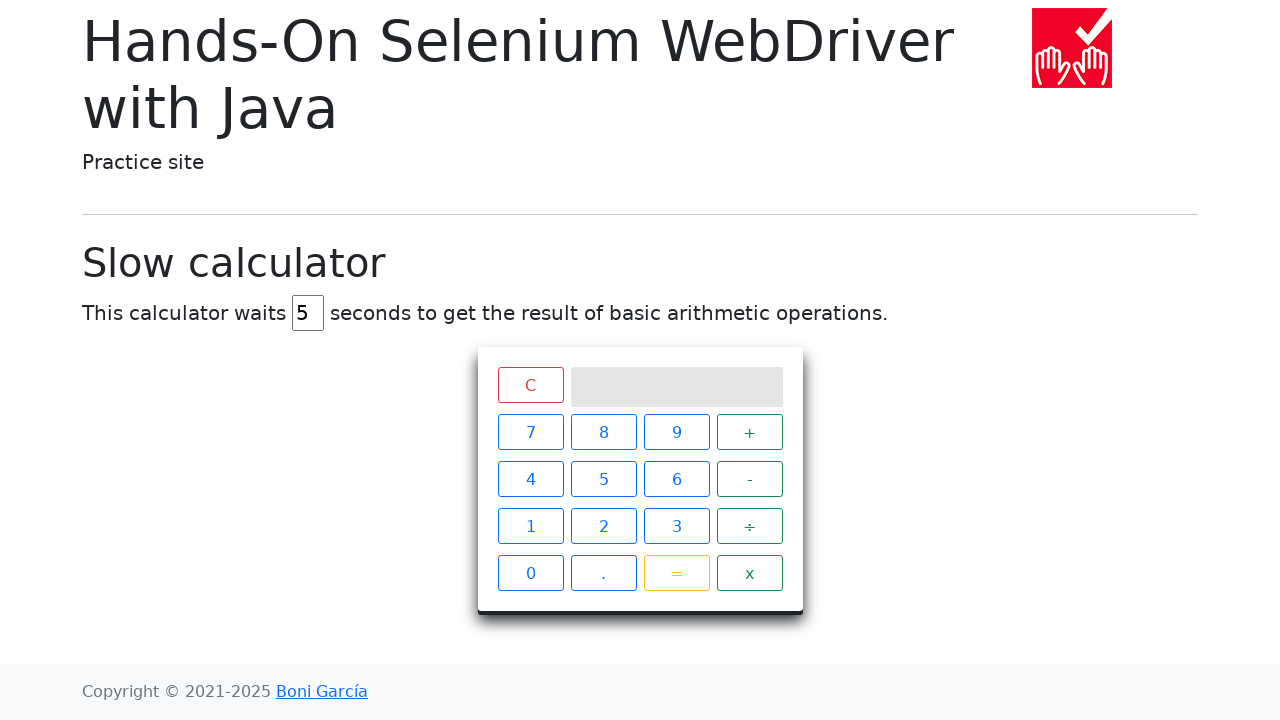

Navigated to slow calculator page
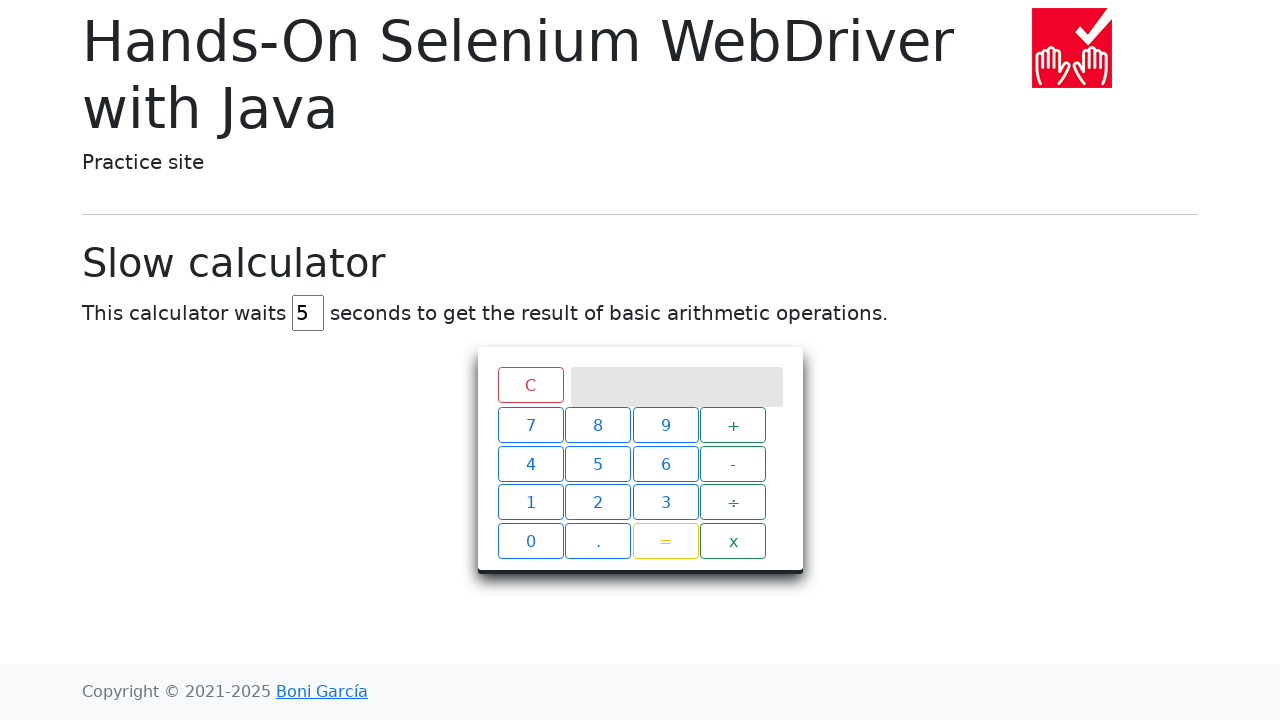

Cleared delay input field on #delay
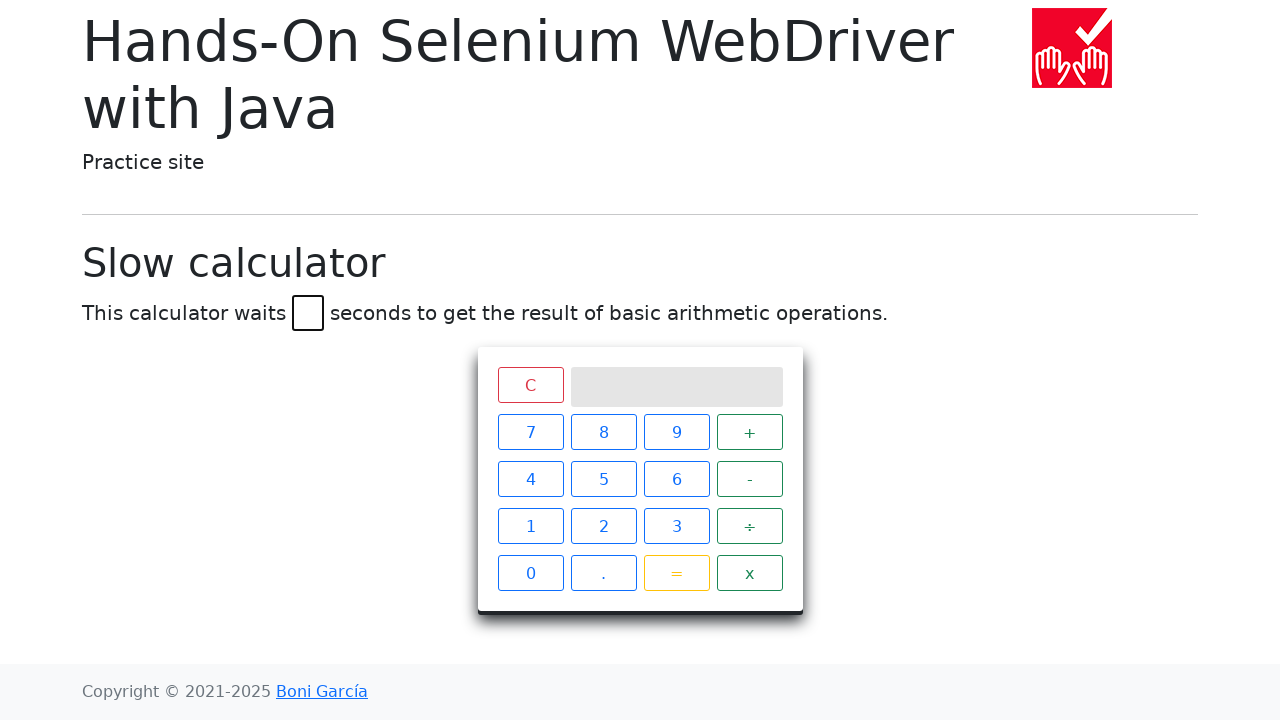

Set delay to 45 seconds on #delay
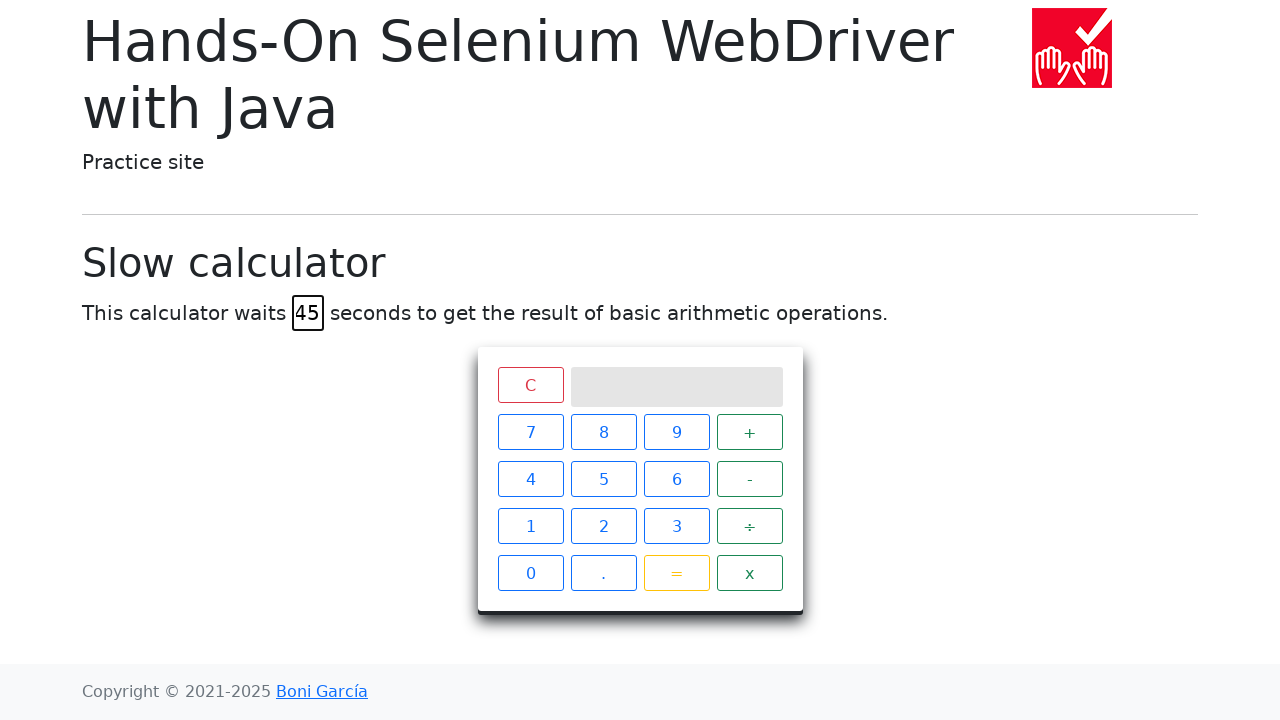

Clicked number 7 at (530, 432) on xpath=//span[text()='7']
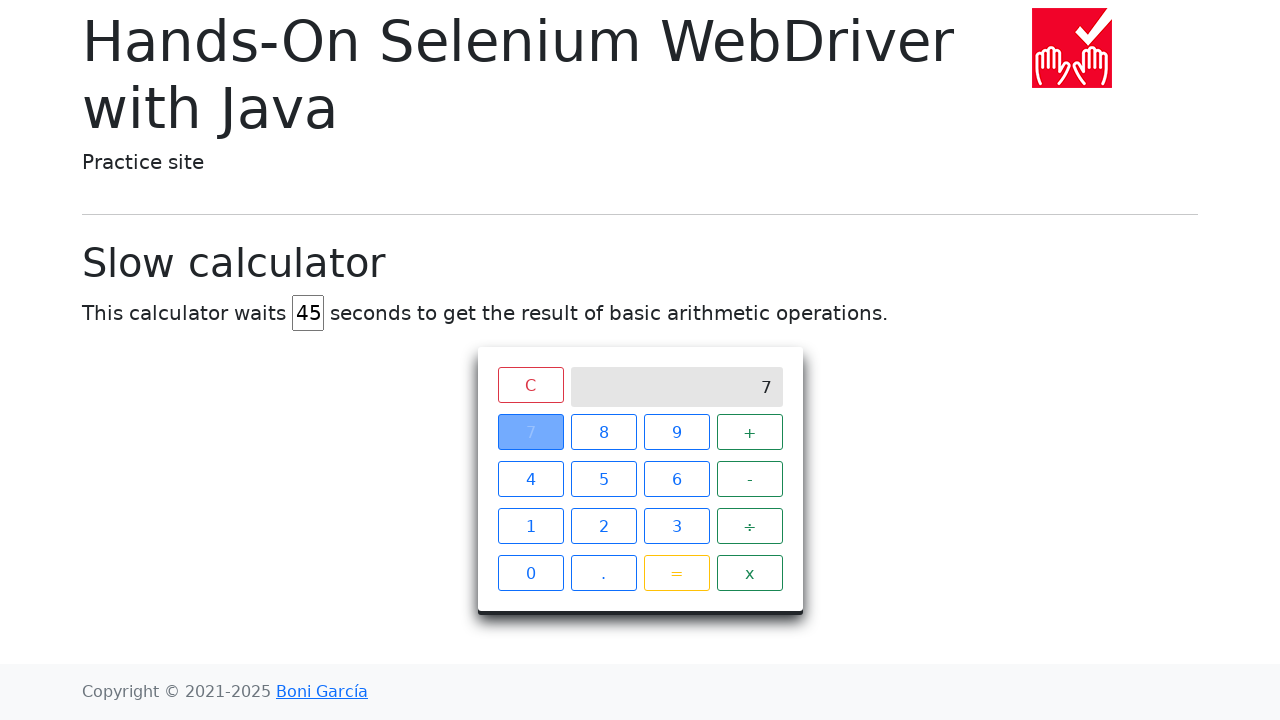

Clicked plus operator at (750, 432) on xpath=//span[text()='+']
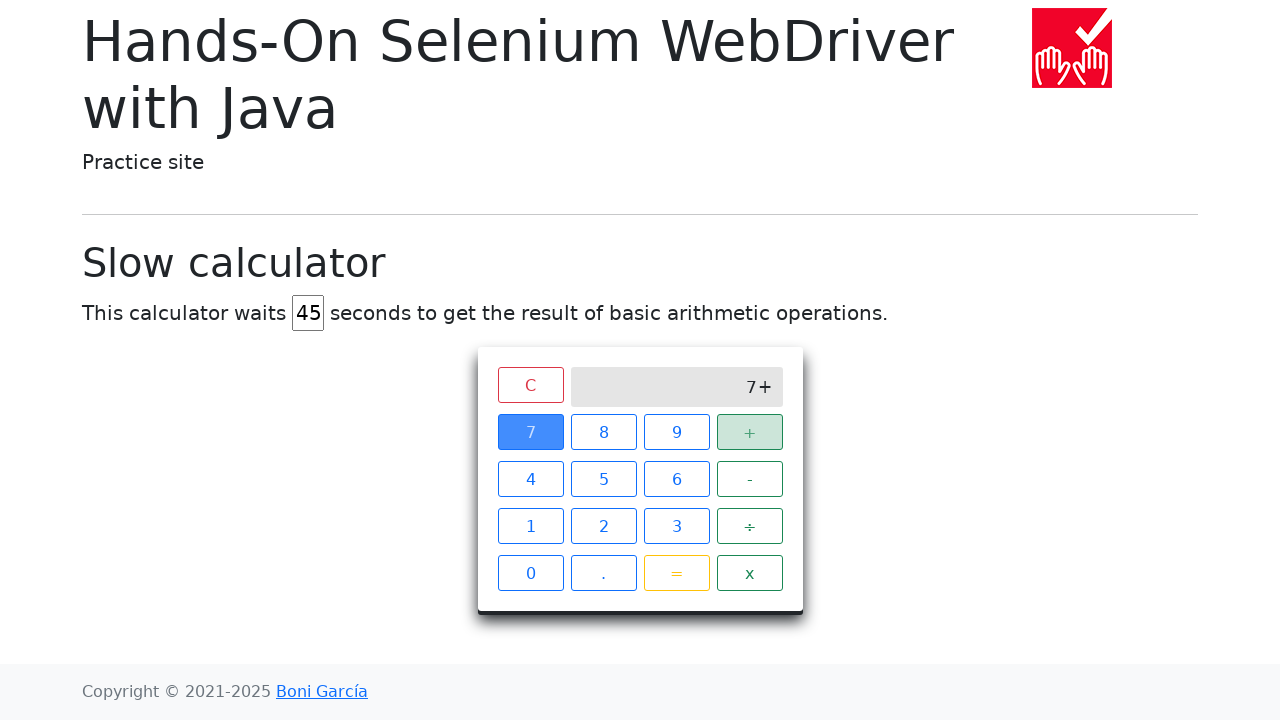

Clicked number 8 at (604, 432) on xpath=//span[text()='8']
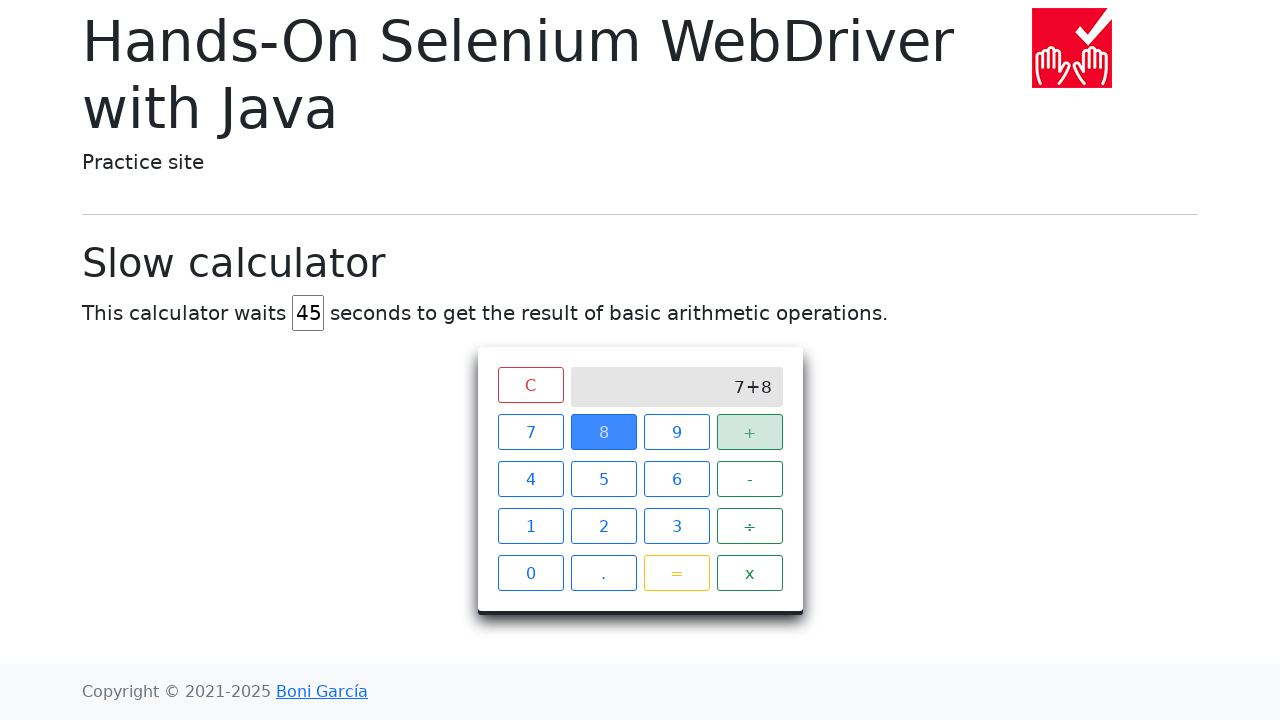

Clicked equals button at (676, 573) on xpath=//span[text()='=']
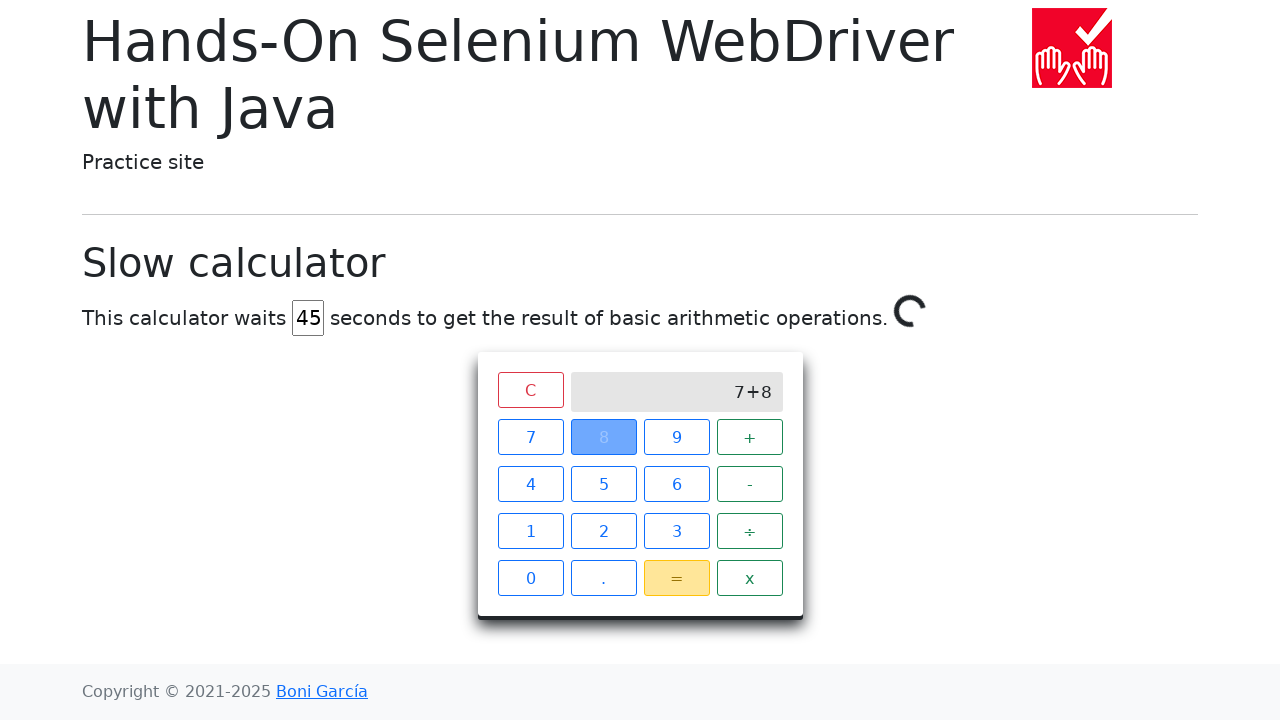

Result '15' displayed after 45-second delay
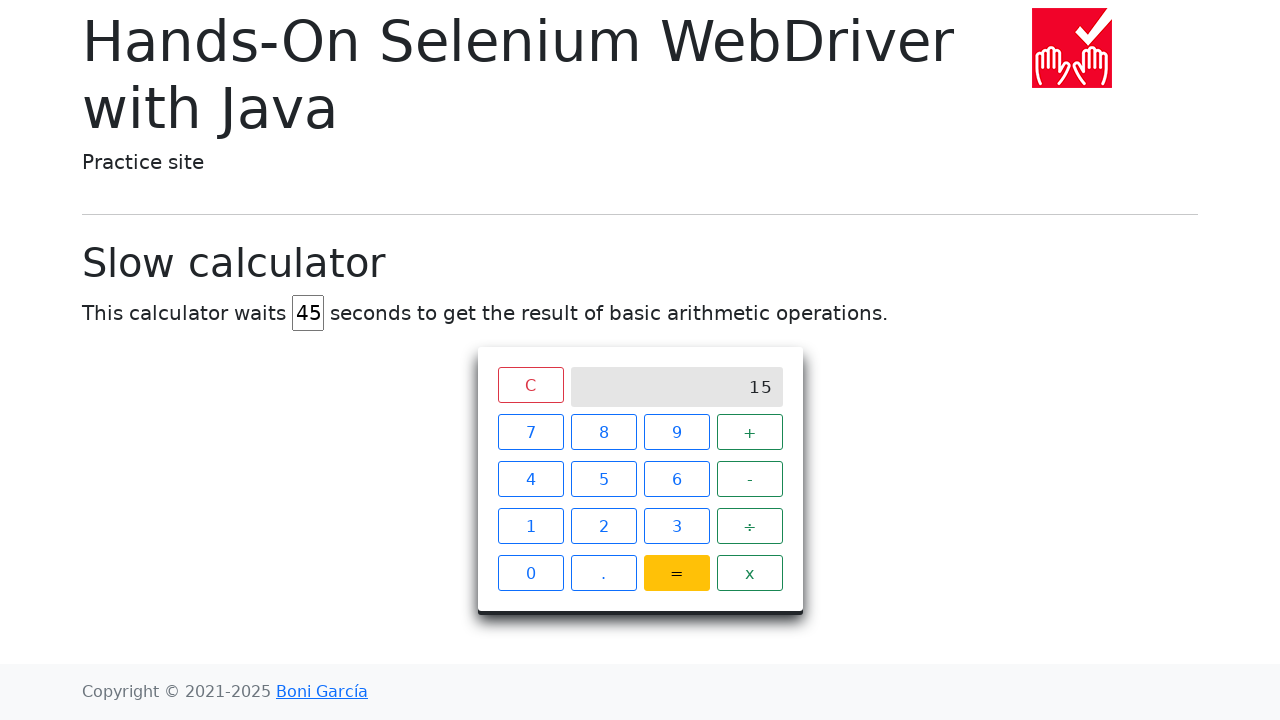

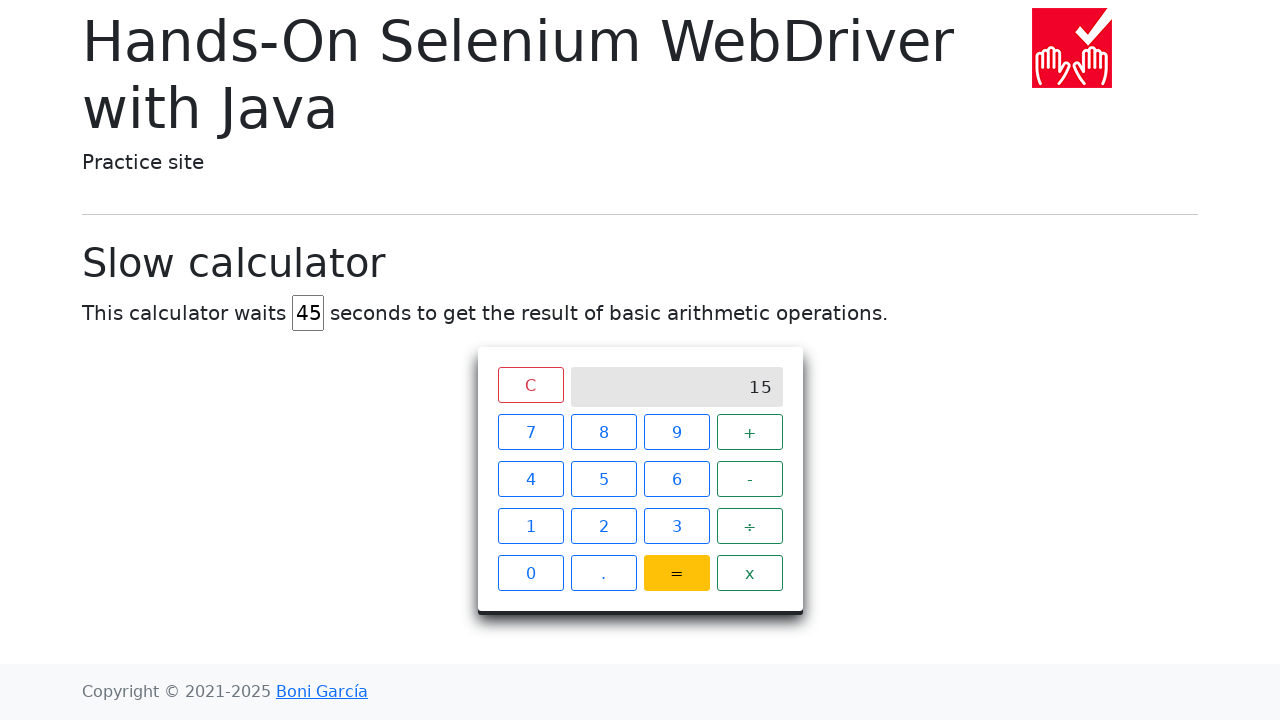